Tests drag and drop functionality on jQuery UI demo page by dragging an element by offset and then dropping it onto a target element

Starting URL: https://jqueryui.com/droppable/

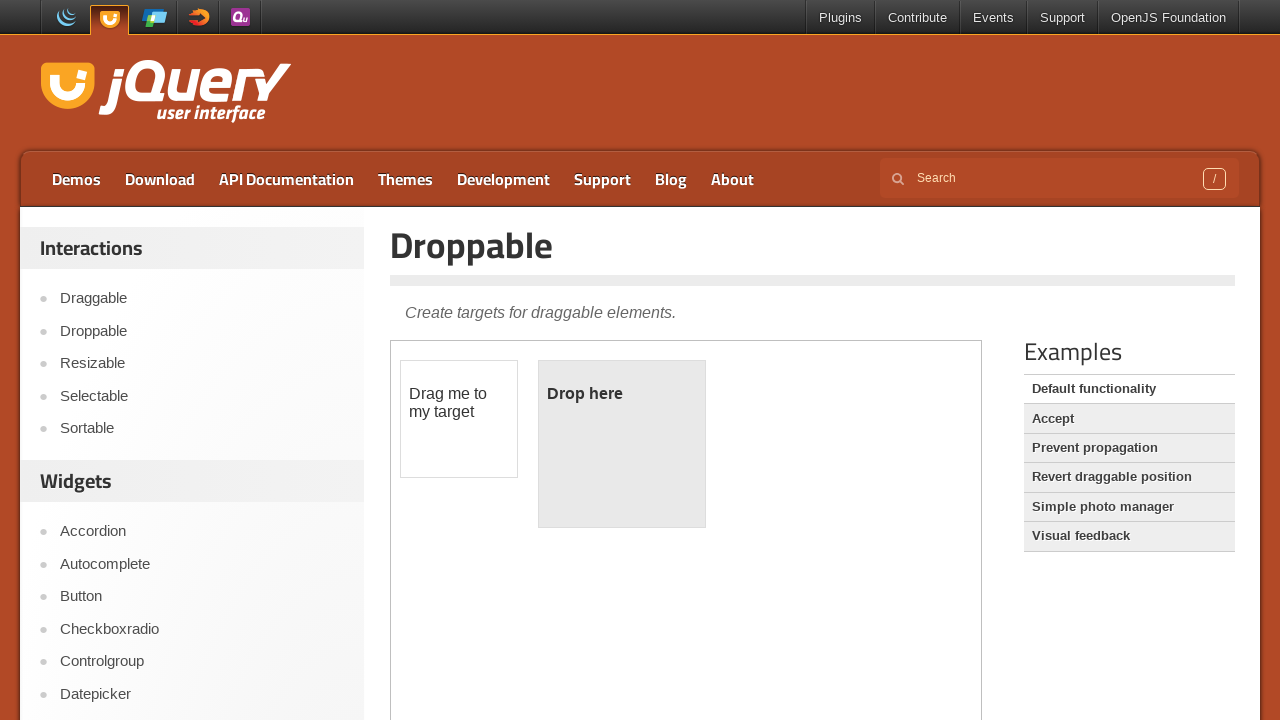

Located the demo iframe on the jQuery UI droppable page
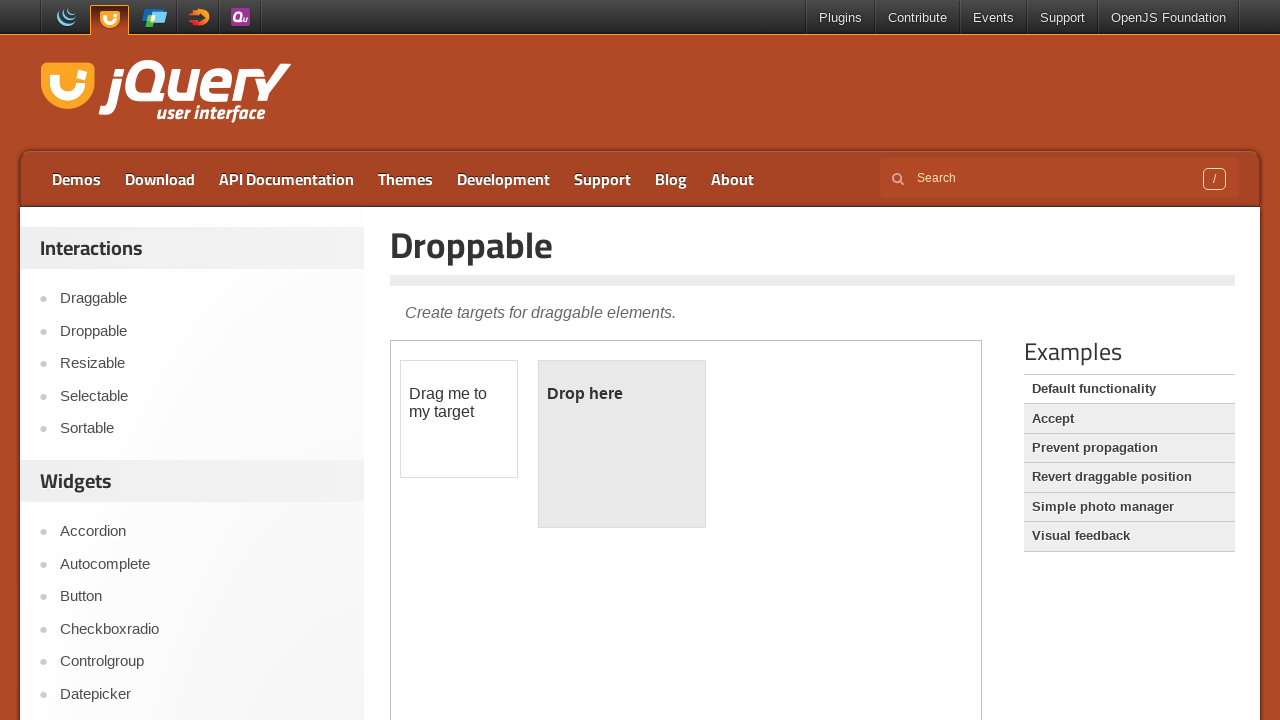

Located the draggable element with id 'draggable'
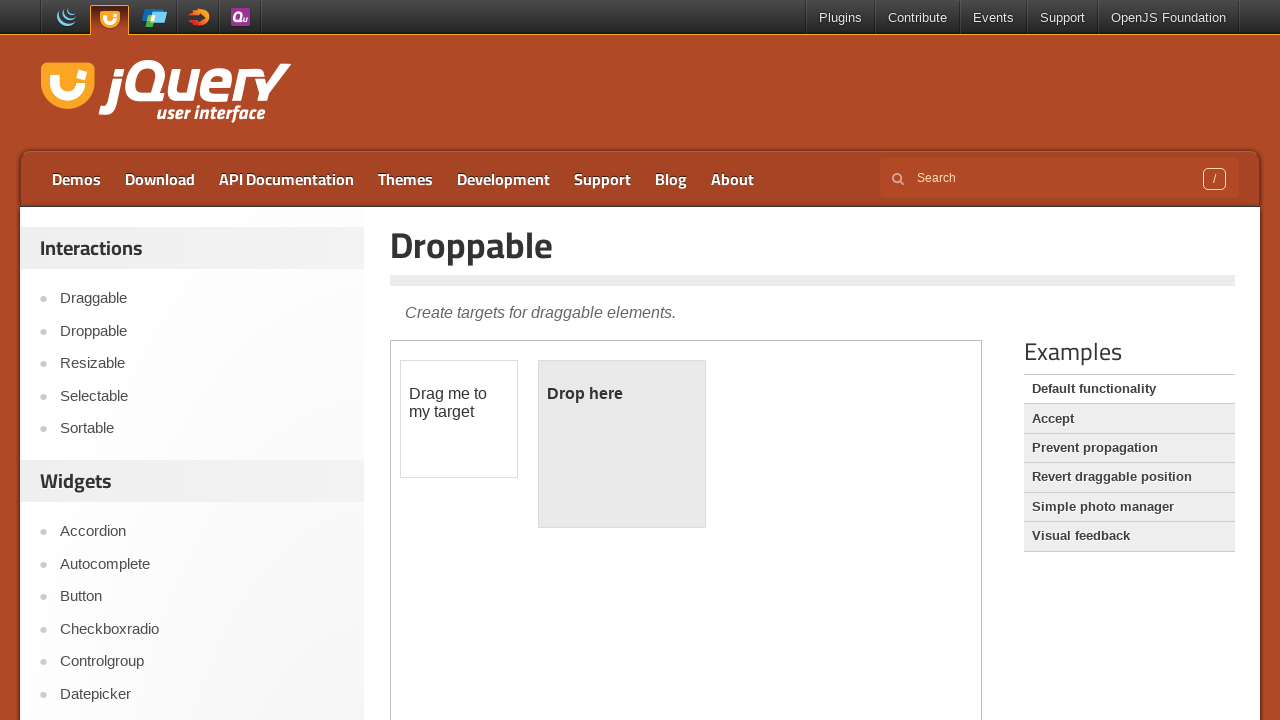

Located the droppable target element with id 'droppable'
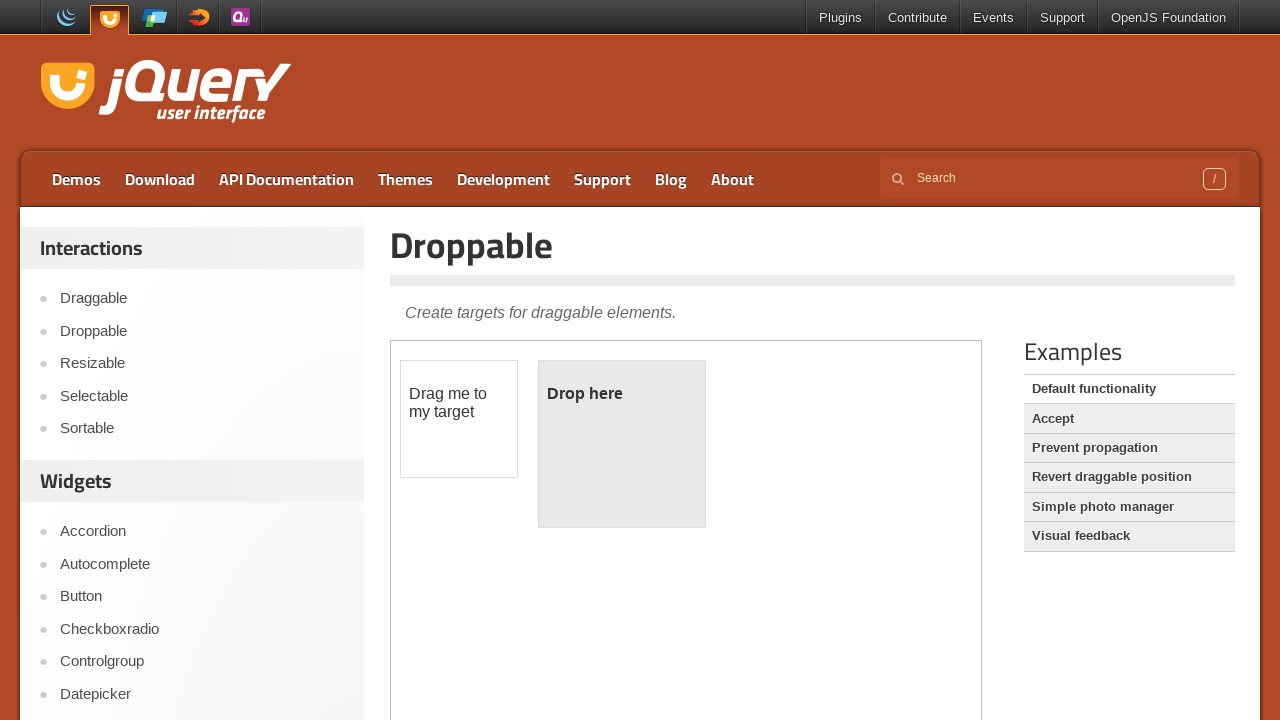

Dragged the source element by offset (100, 100) pixels at (501, 461)
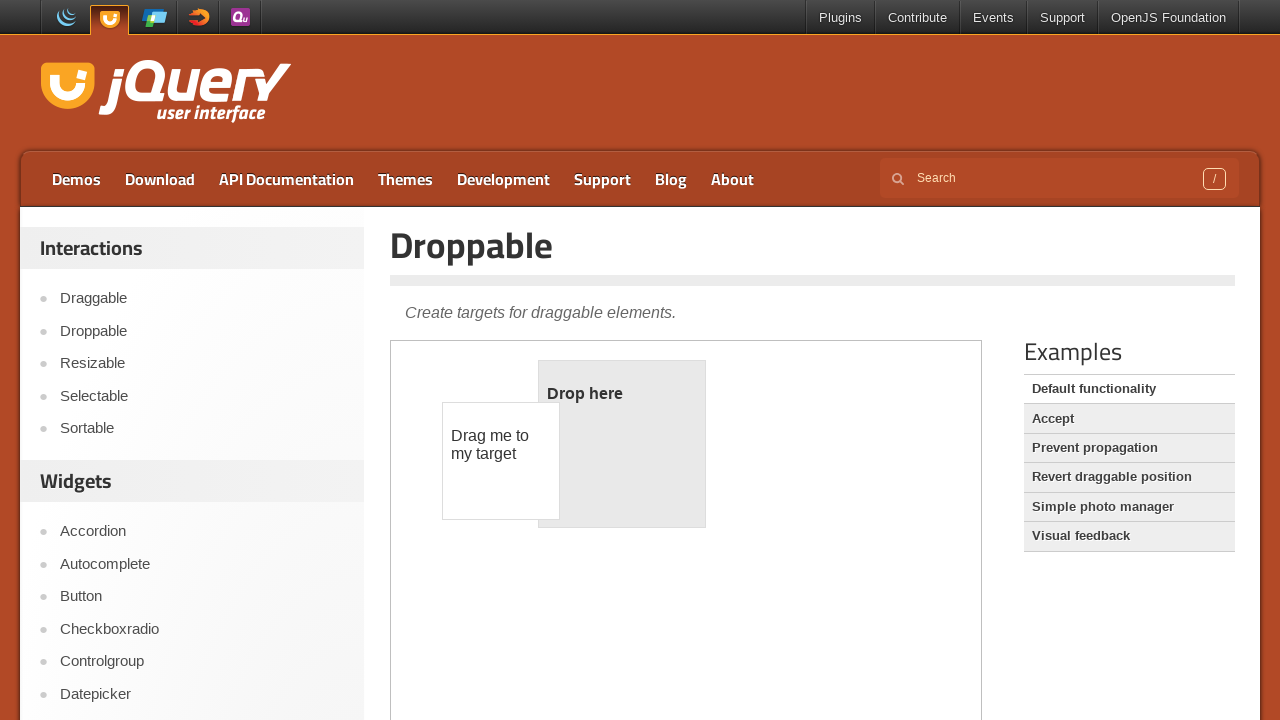

Completed drag and drop of source element onto target element at (622, 444)
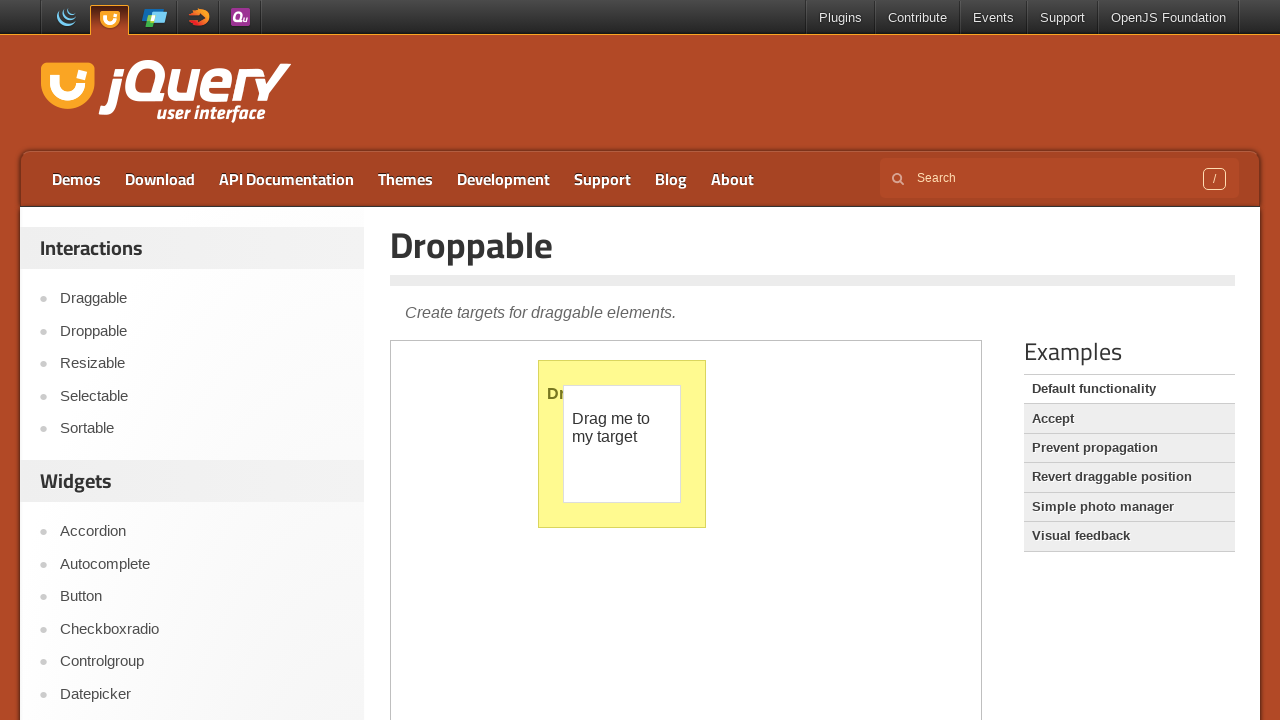

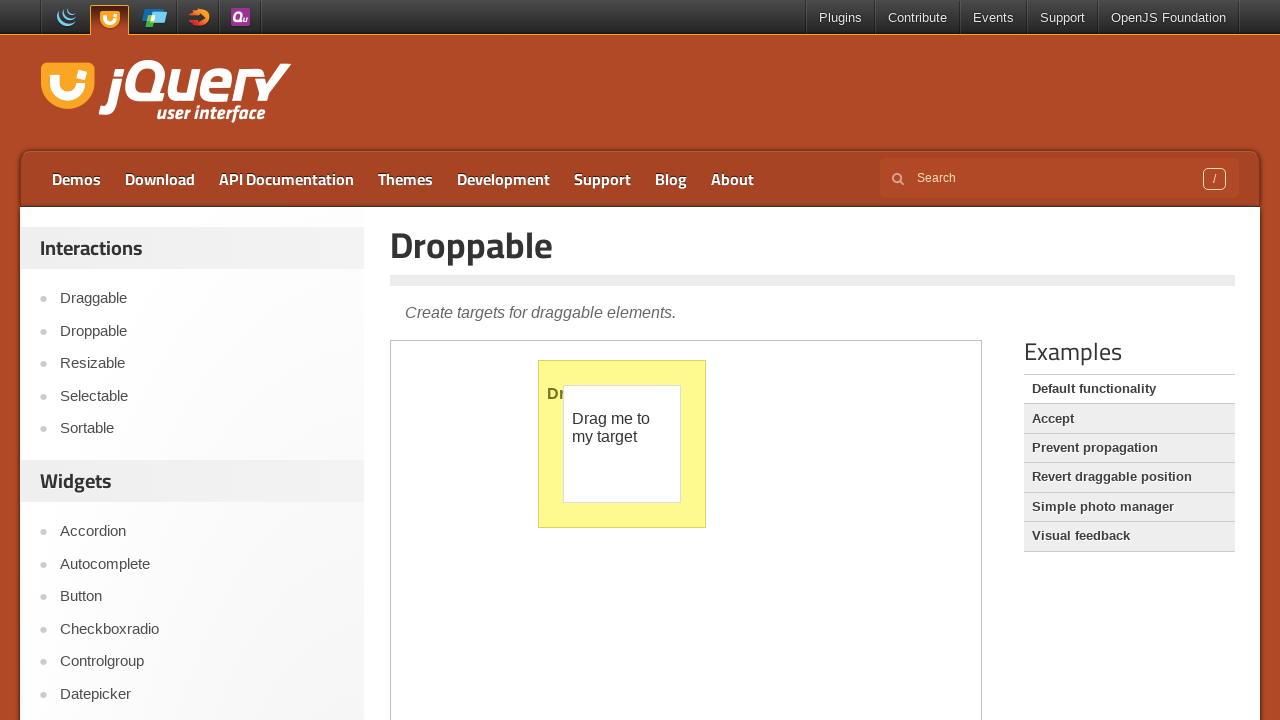